Basic browser launch test that navigates to the OrangeHRM demo site and maximizes the browser window to verify the page loads successfully.

Starting URL: https://opensource-demo.orangehrmlive.com/

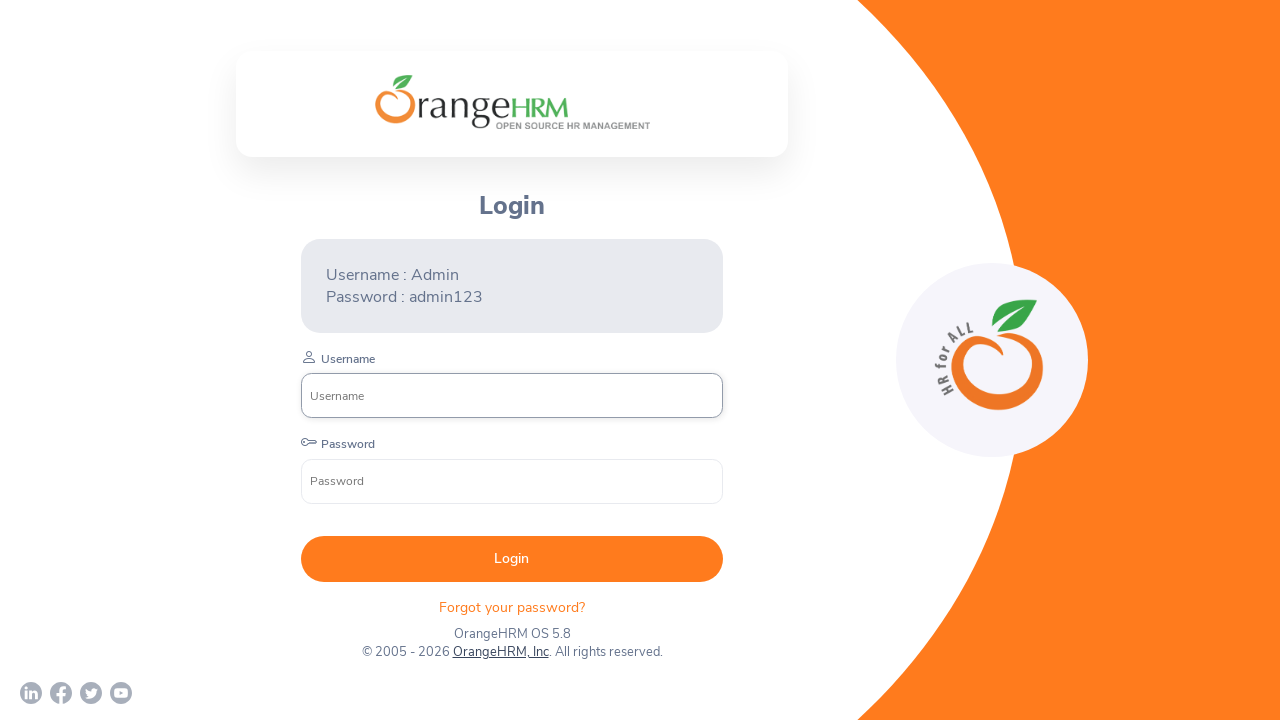

Set browser viewport to 1920x1080
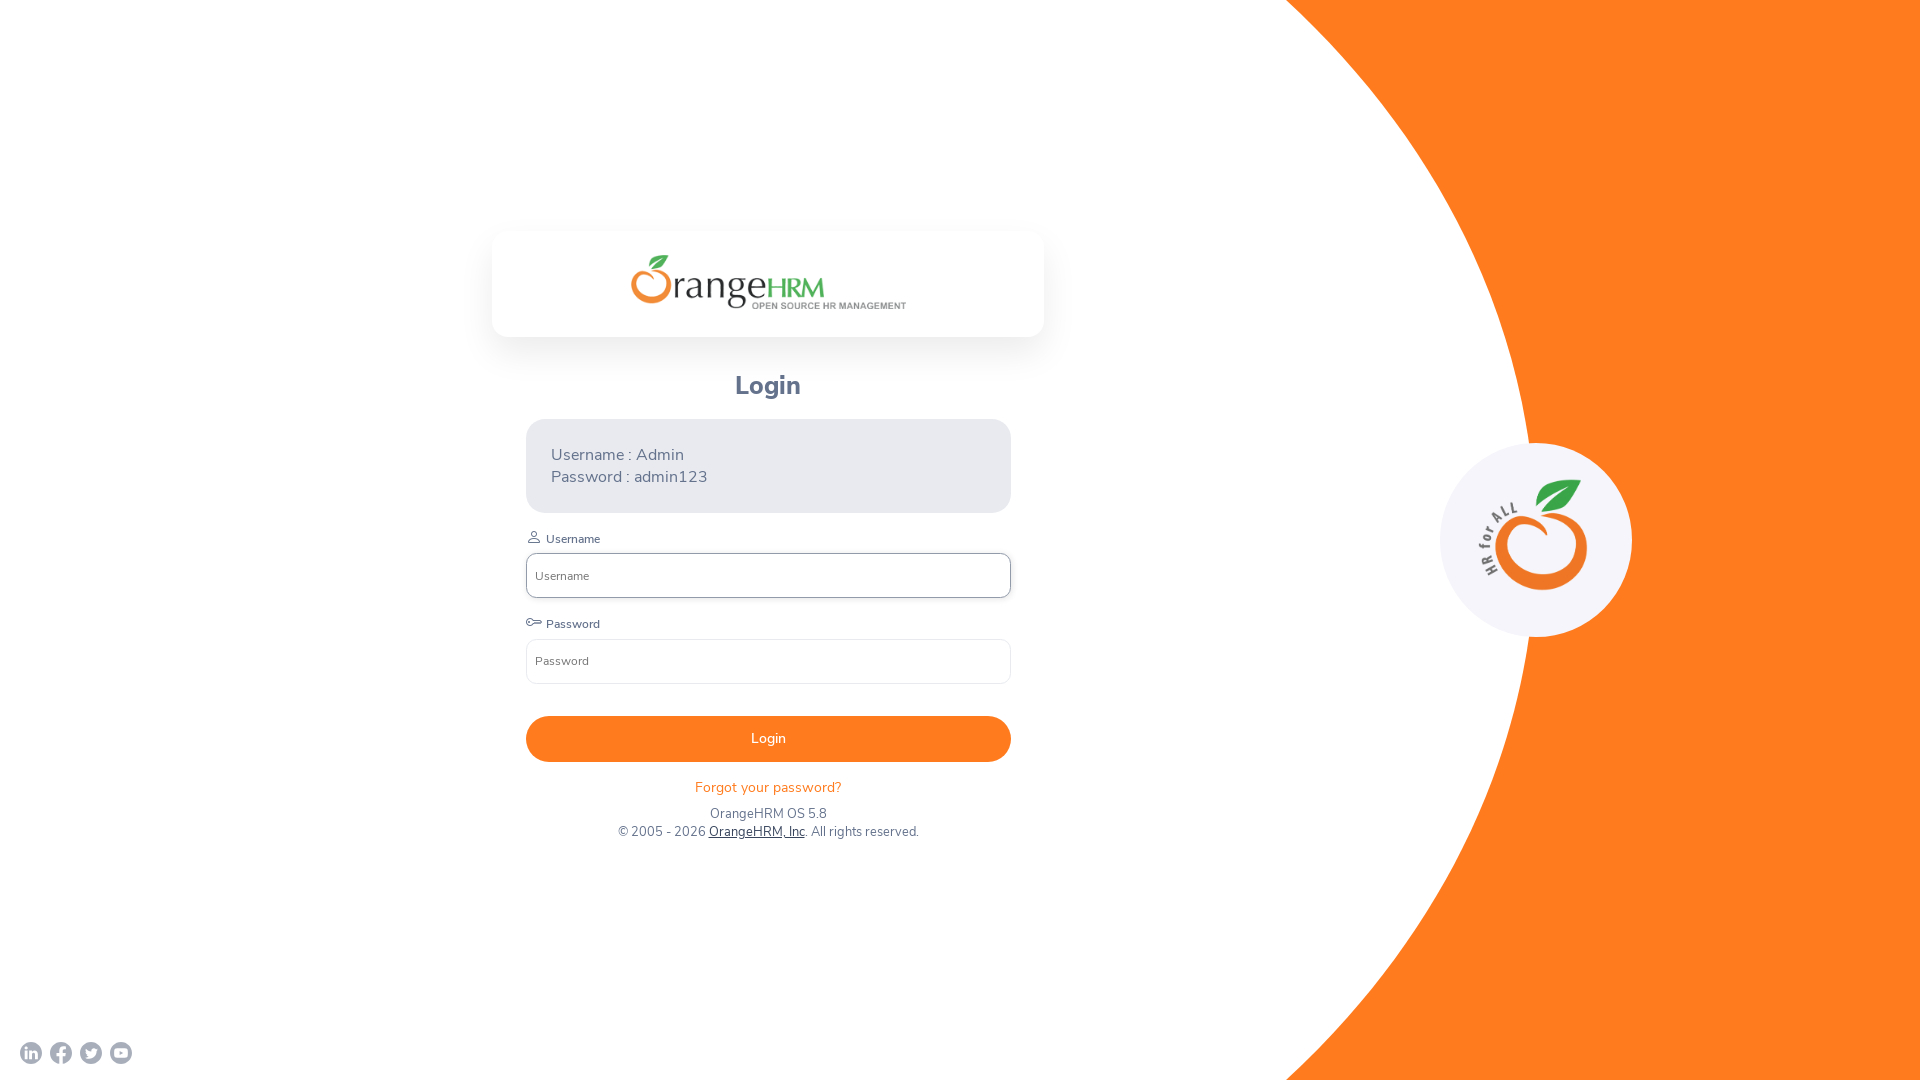

OrangeHRM demo page loaded successfully
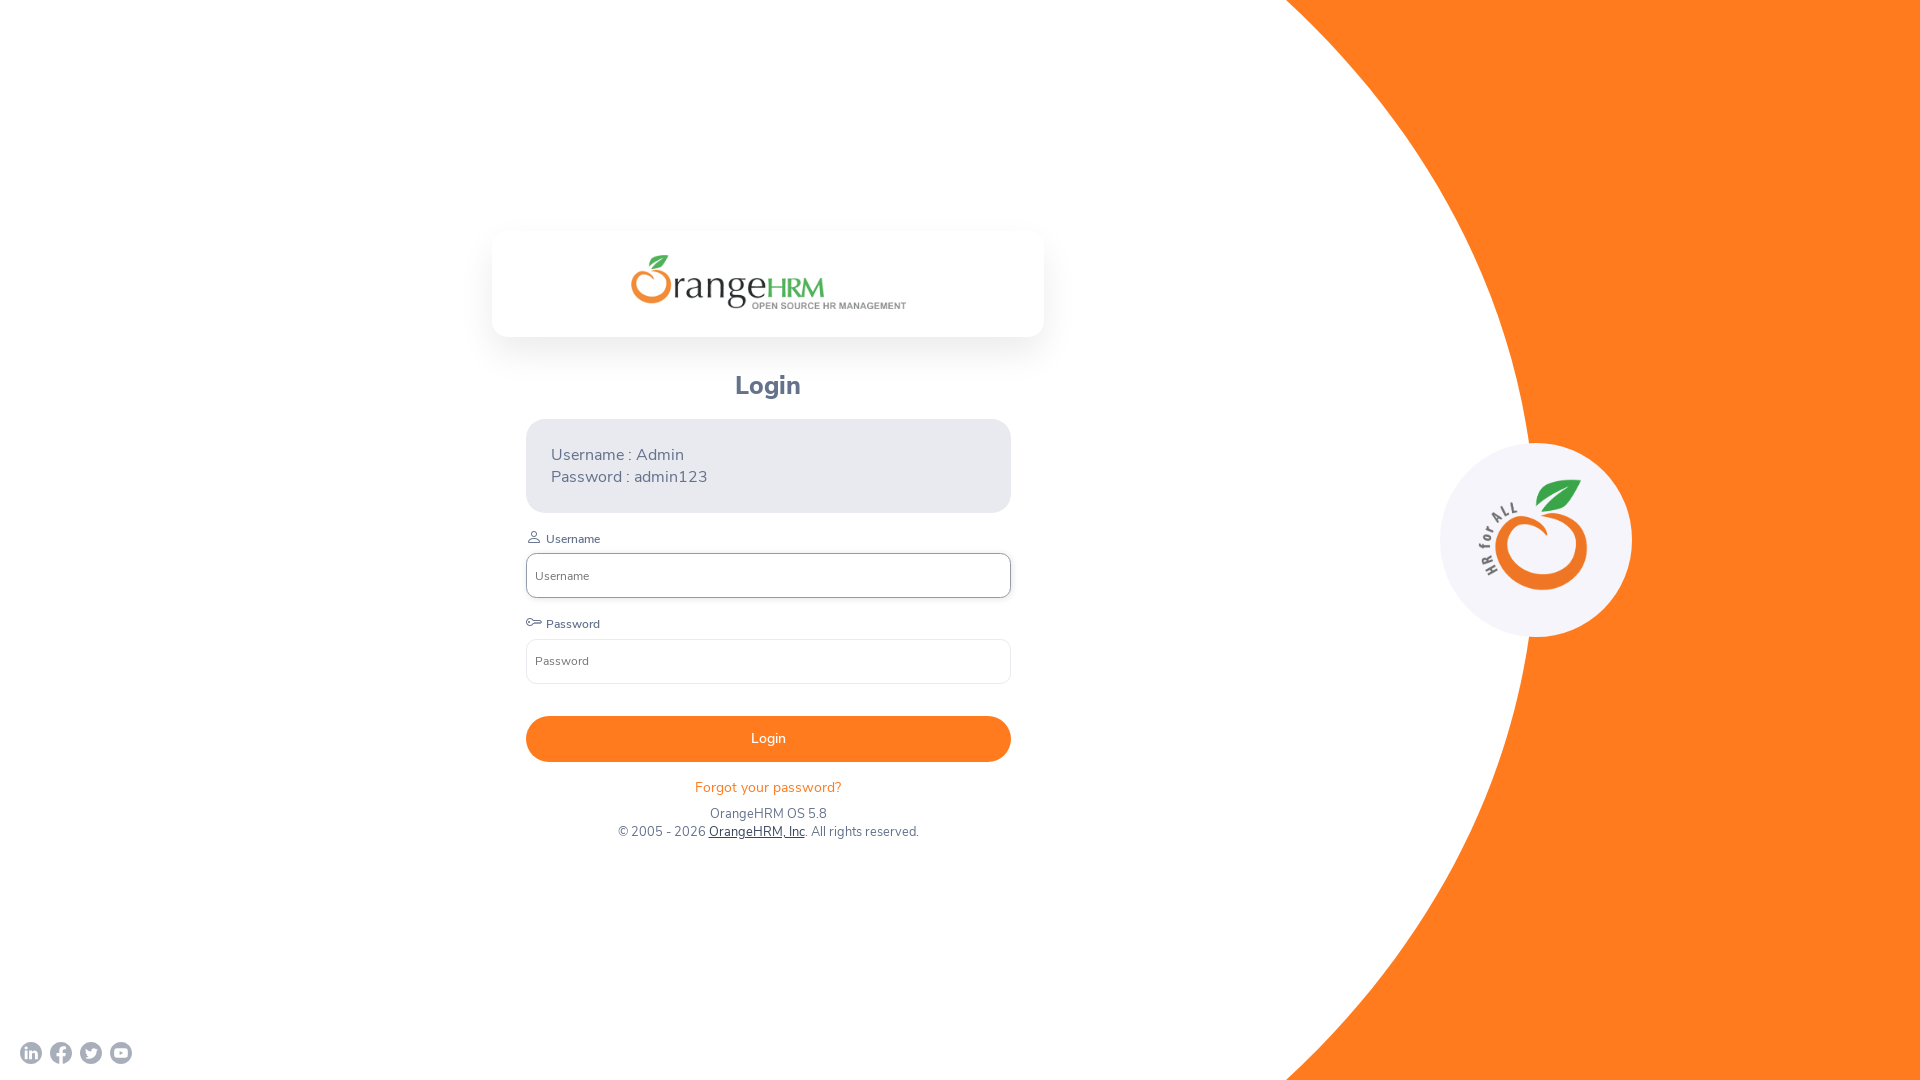

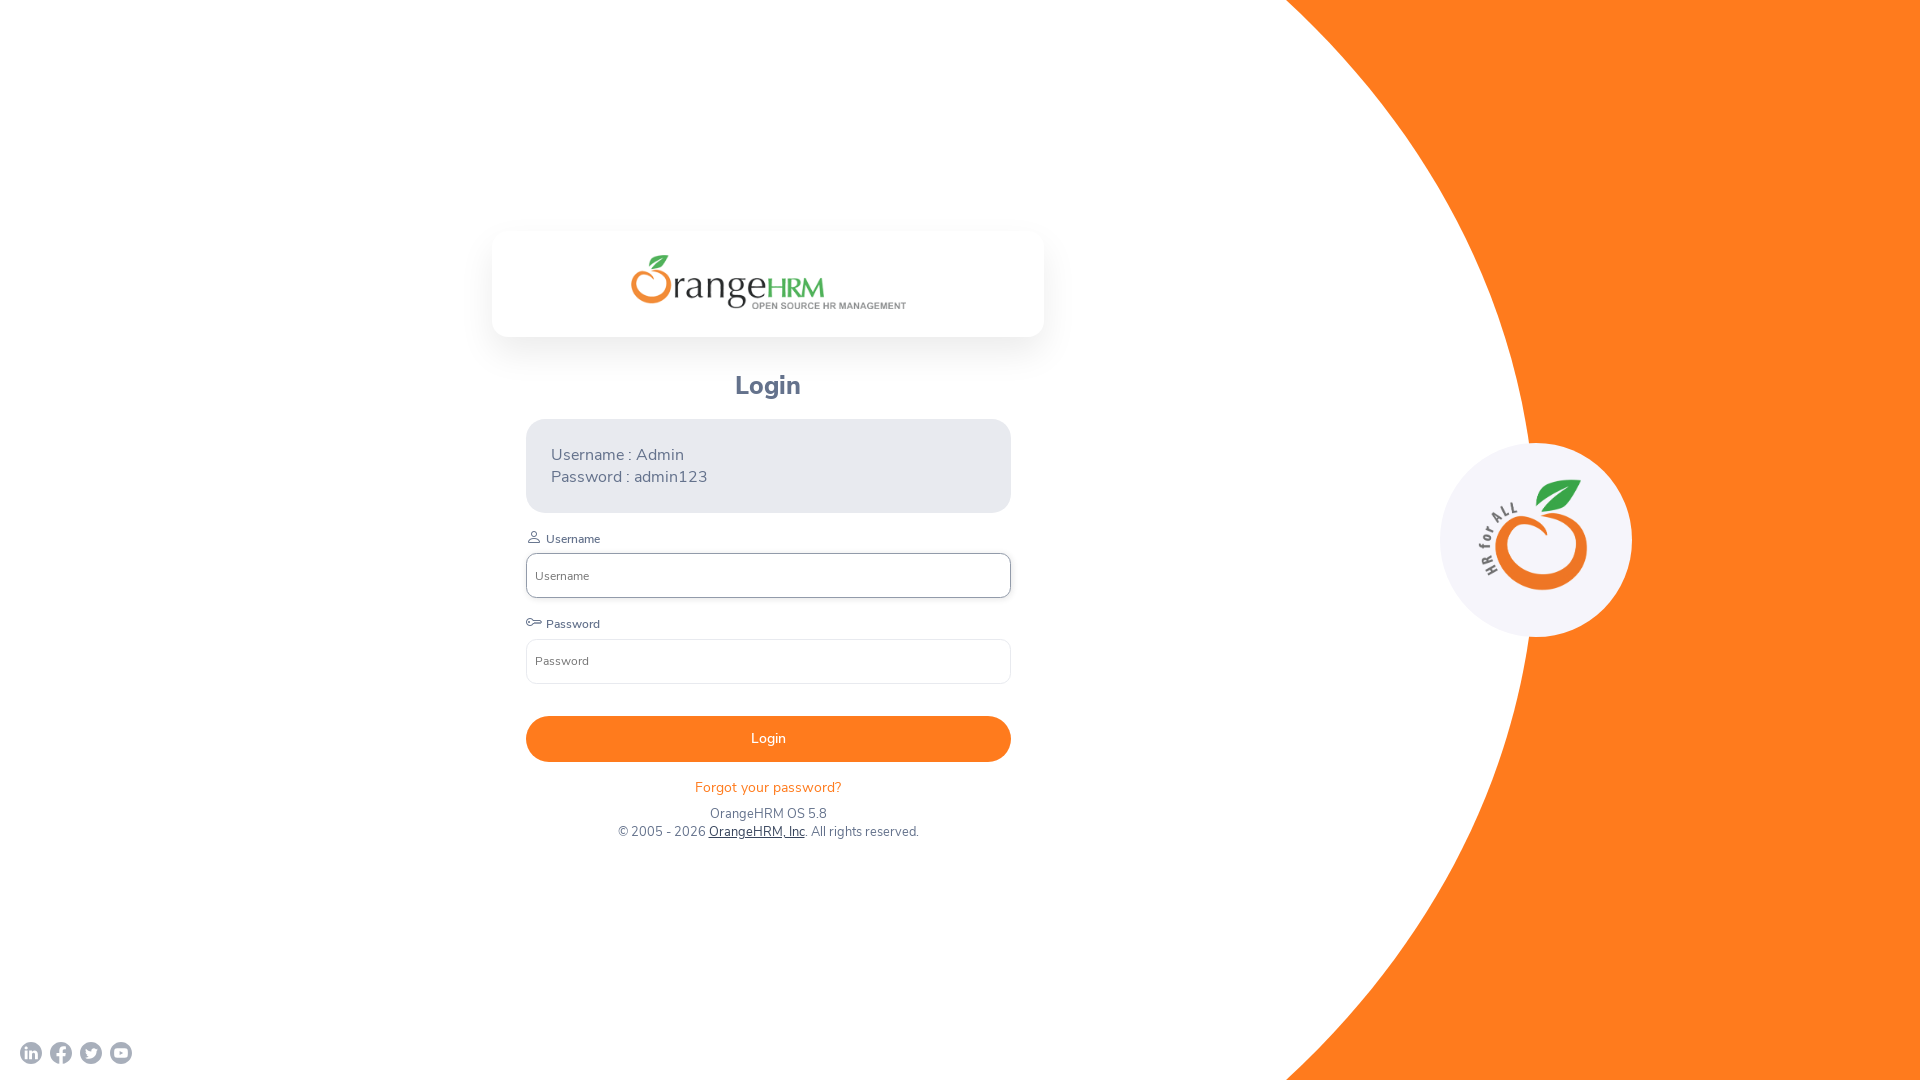